Tests customer registration form by filling in personal details including name, mobile, date of birth, gender, and address, then submitting the form

Starting URL: https://webapps.tekstac.com/CustomerRegistration_4284/

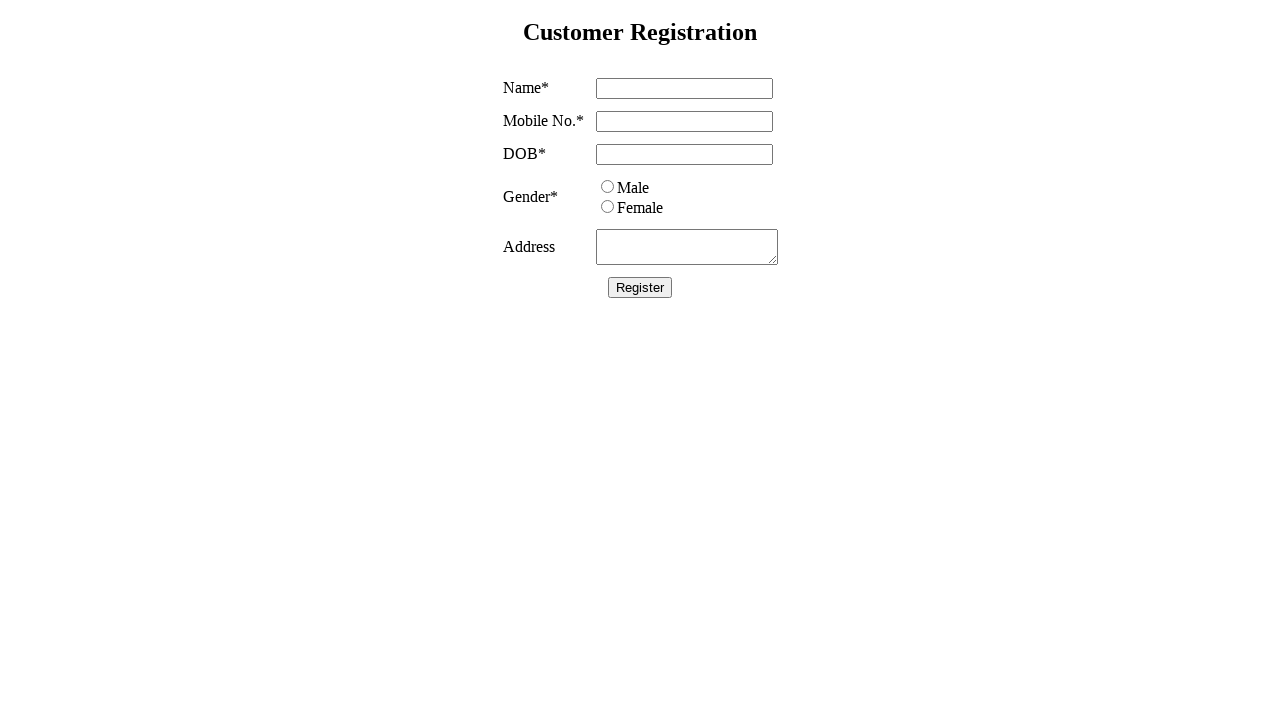

Filled name field with 'John' on #name
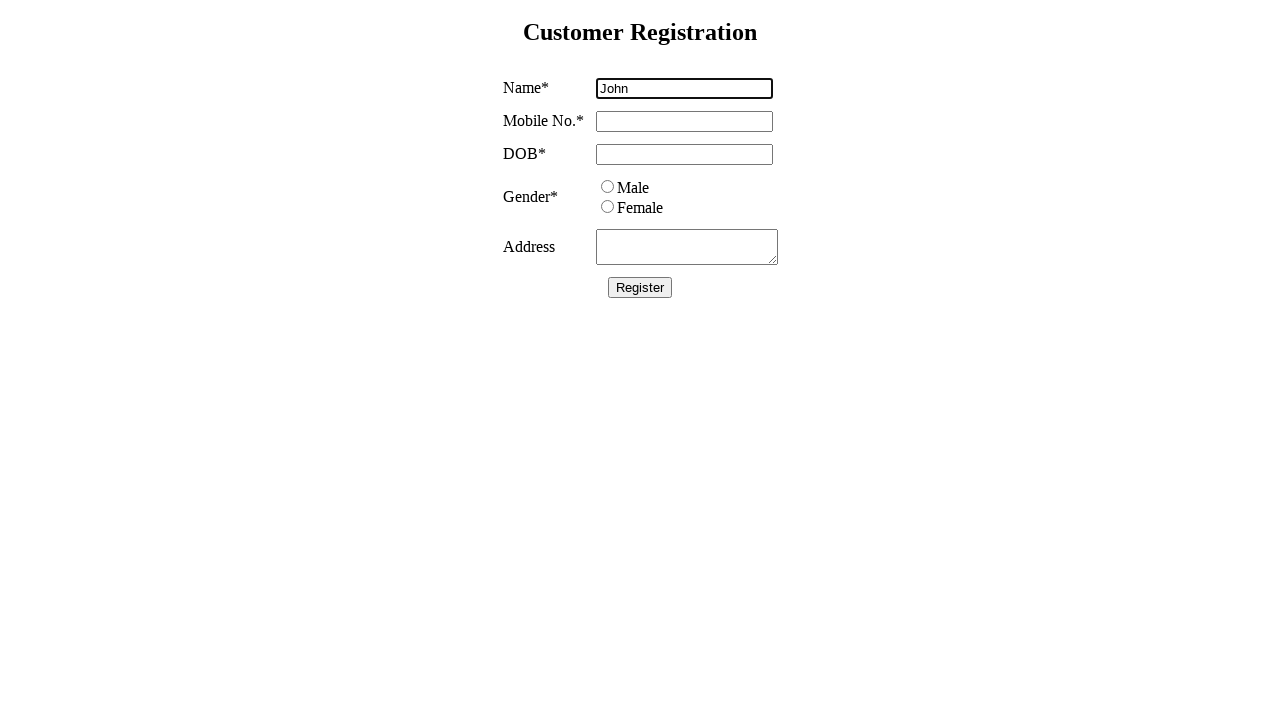

Filled mobile field with '986' on #mobile
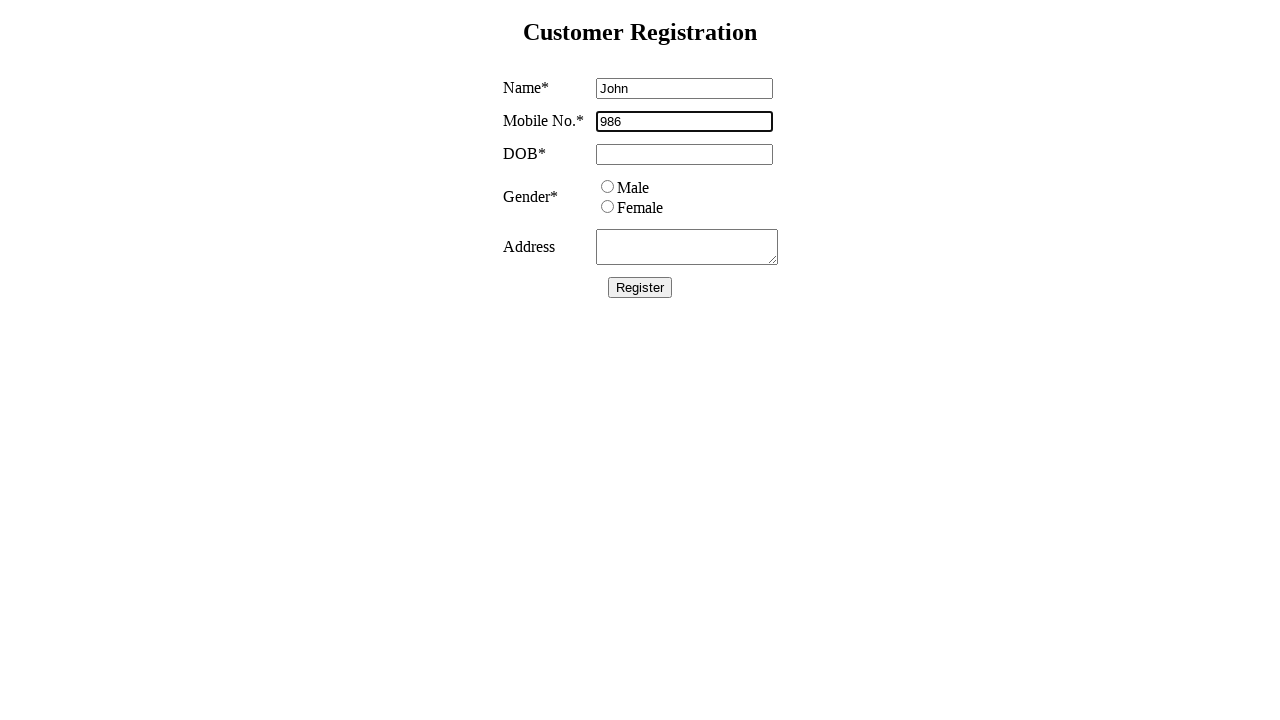

Filled date of birth field with '02' on #dob
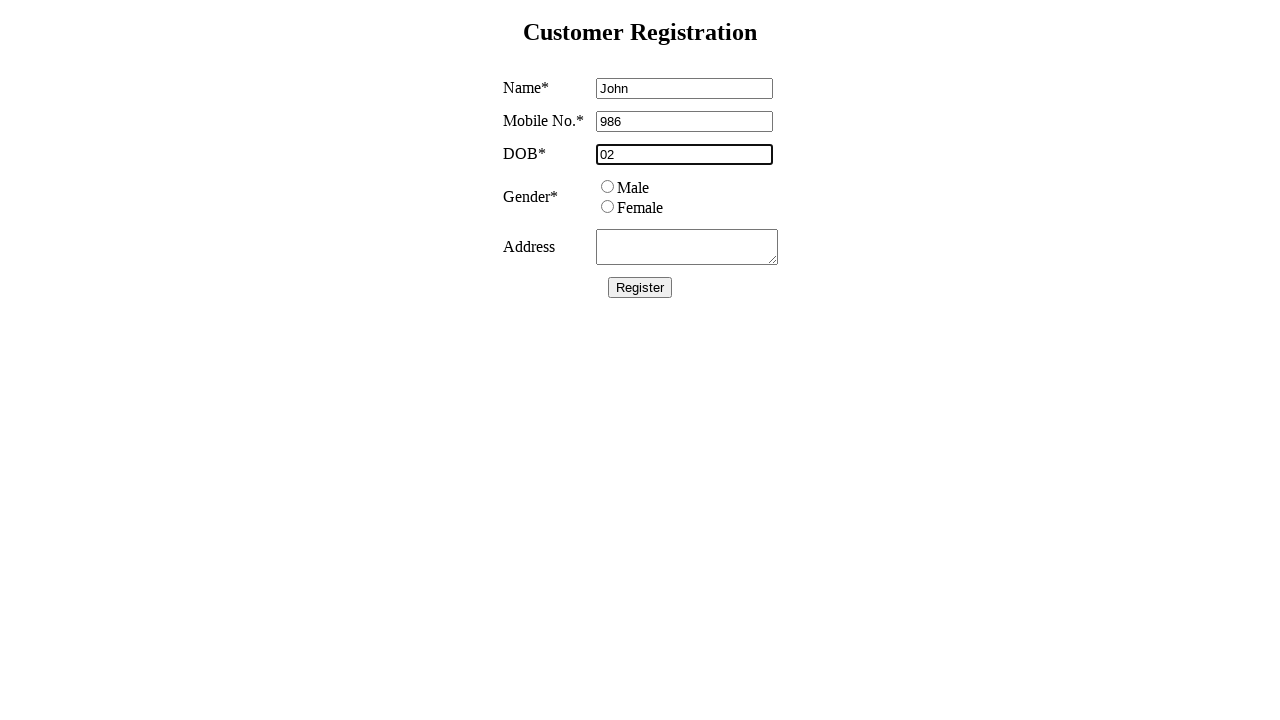

Selected male gender option at (607, 186) on #male
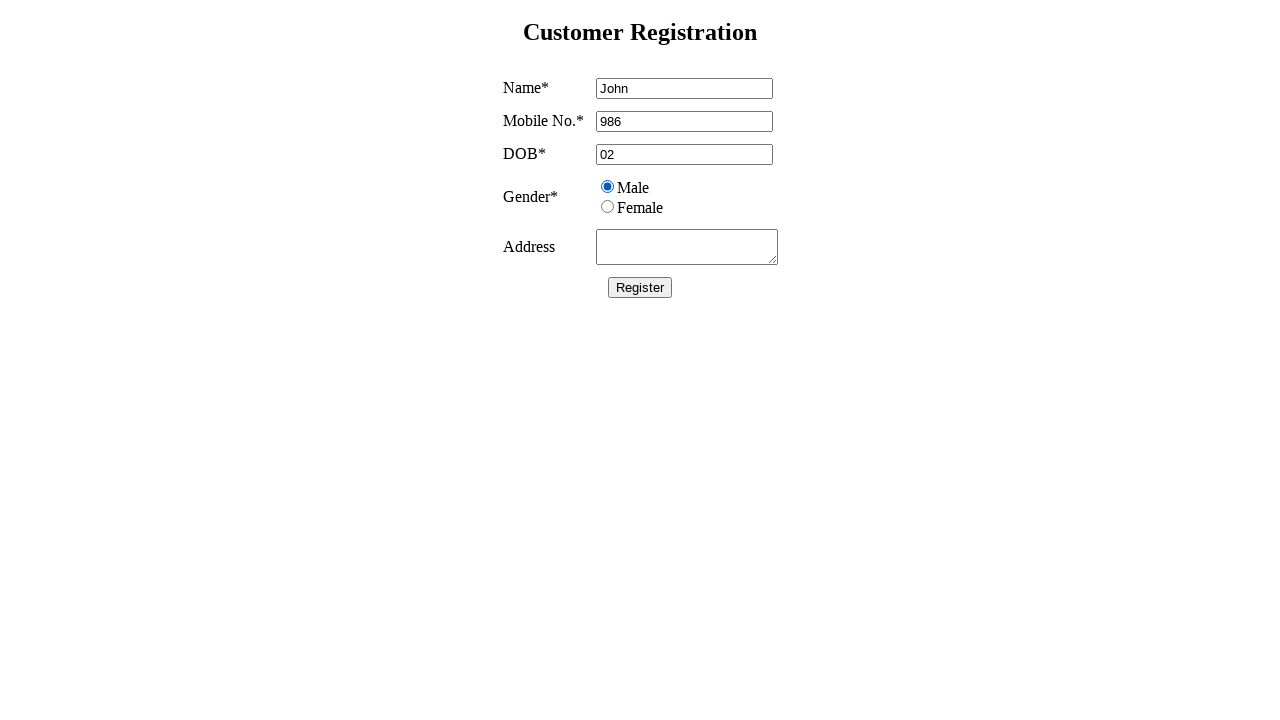

Filled address field with 'John' on #address
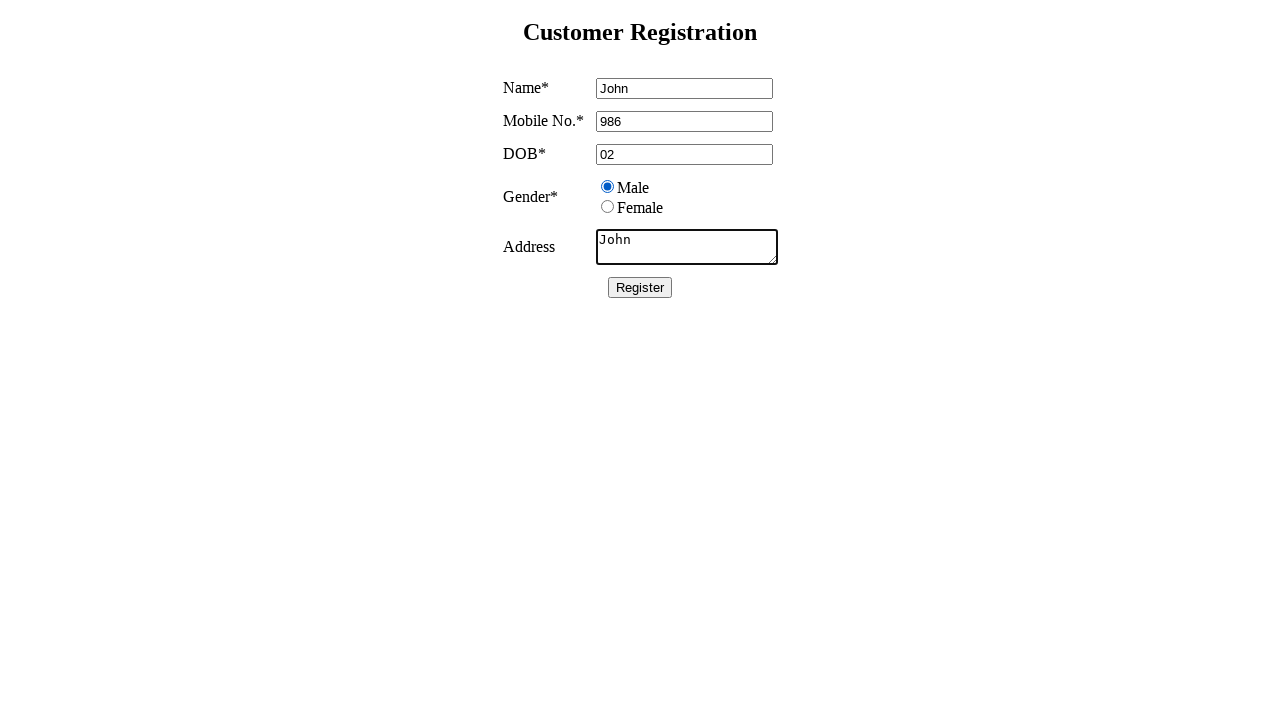

Clicked register button to submit form at (640, 287) on #register
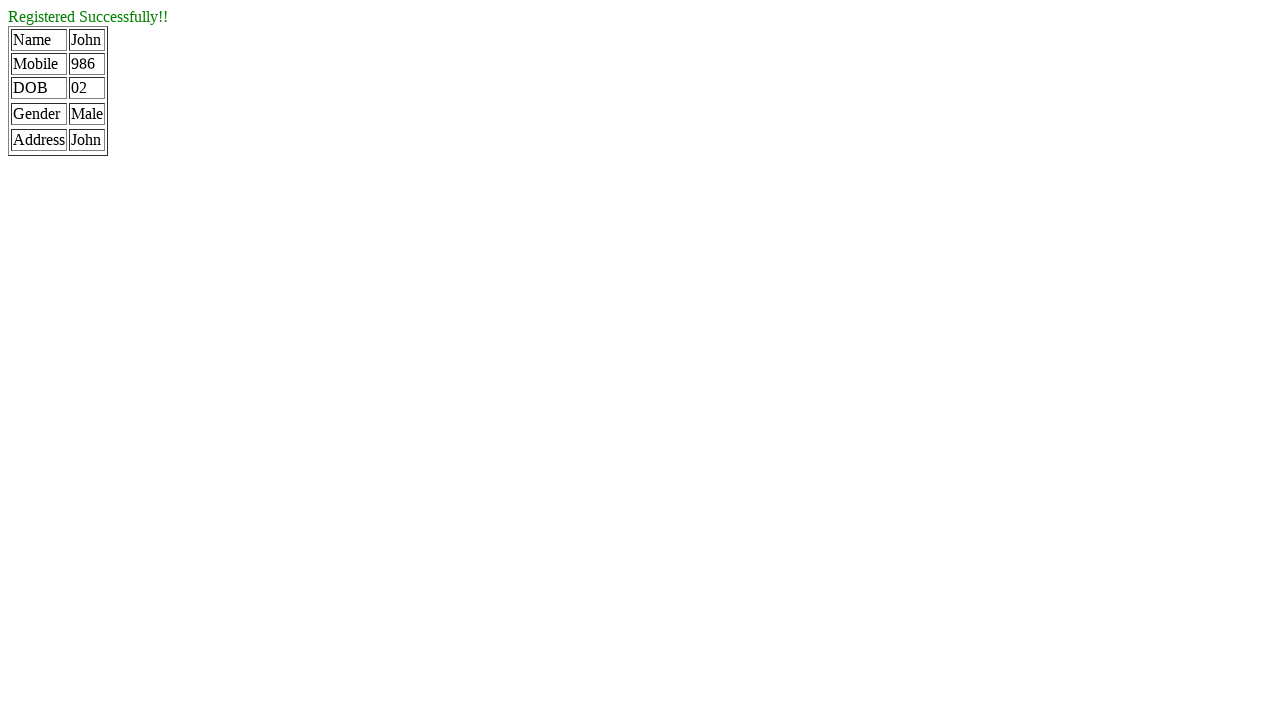

Error message appeared
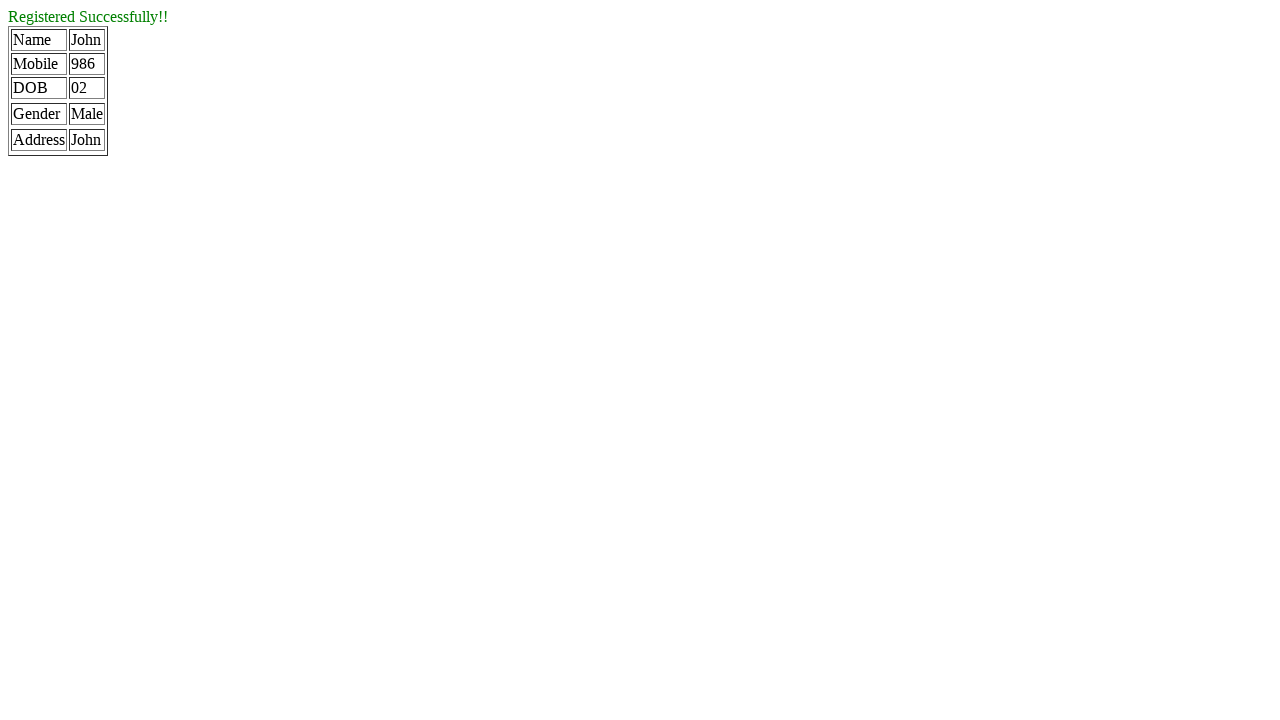

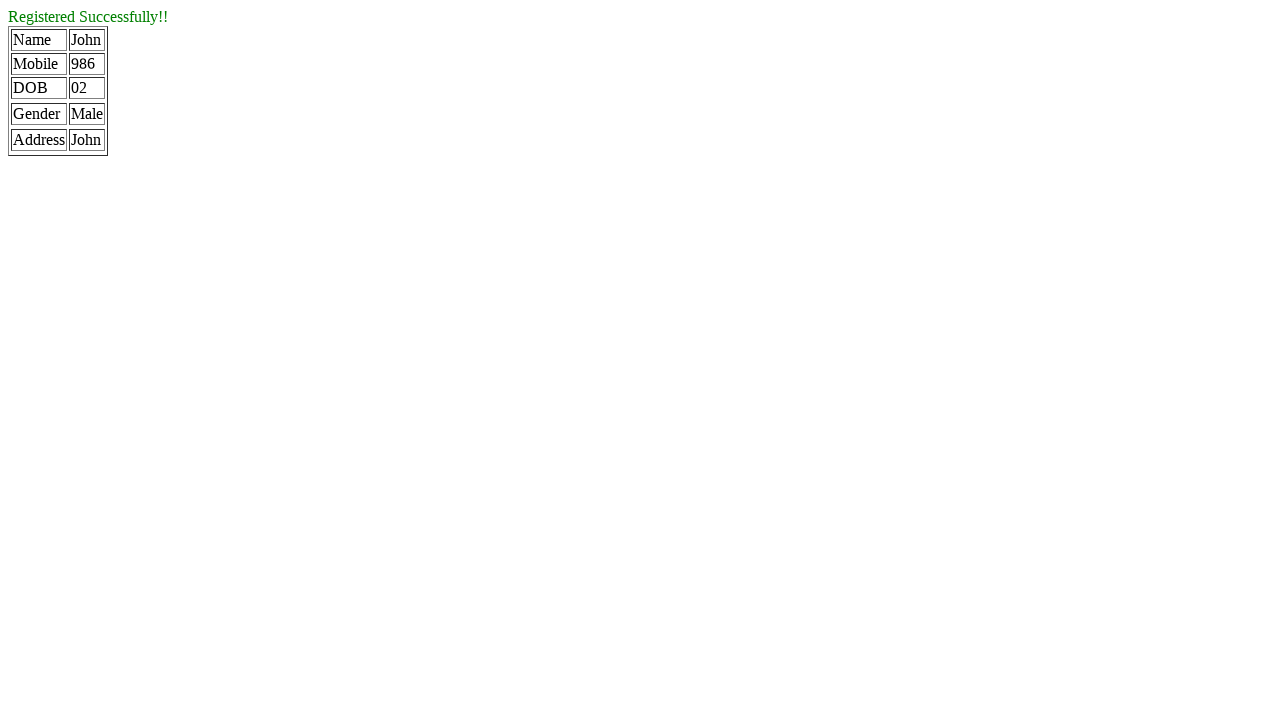